Tests radio button functionality by sequentially checking three different radio buttons on a practice automation page

Starting URL: https://rahulshettyacademy.com/AutomationPractice/

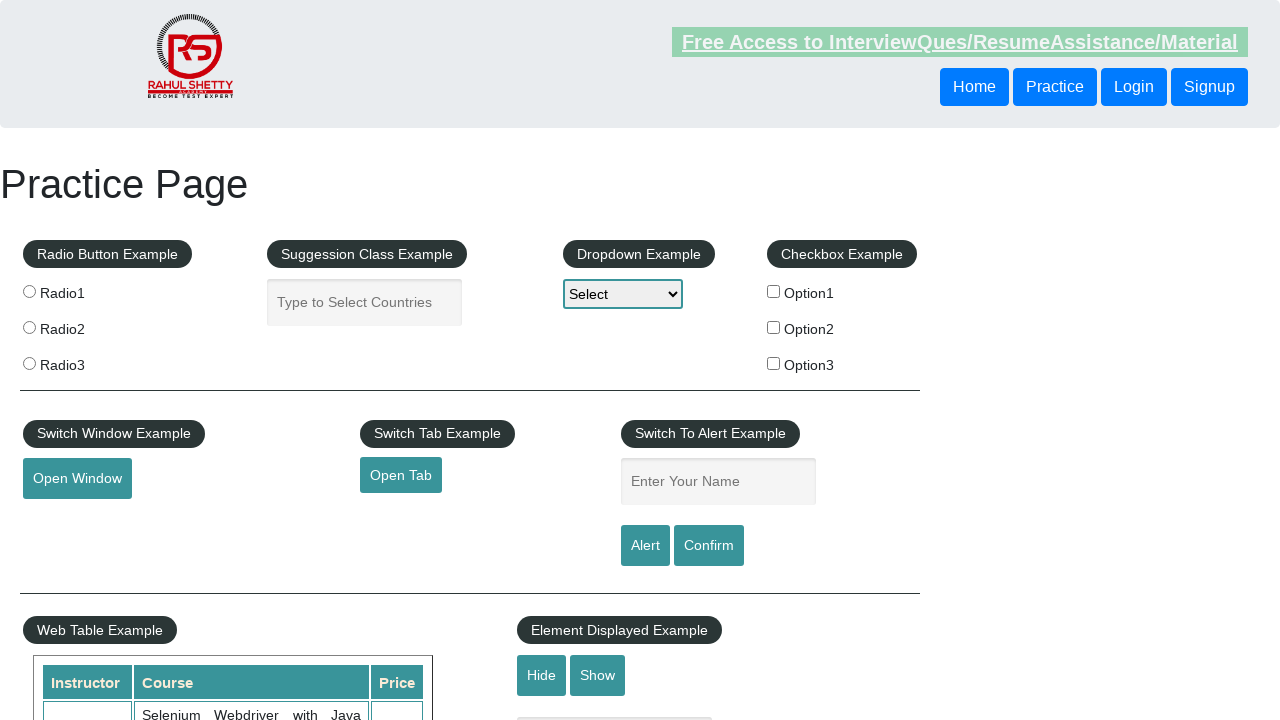

Navigated to AutomationPractice page
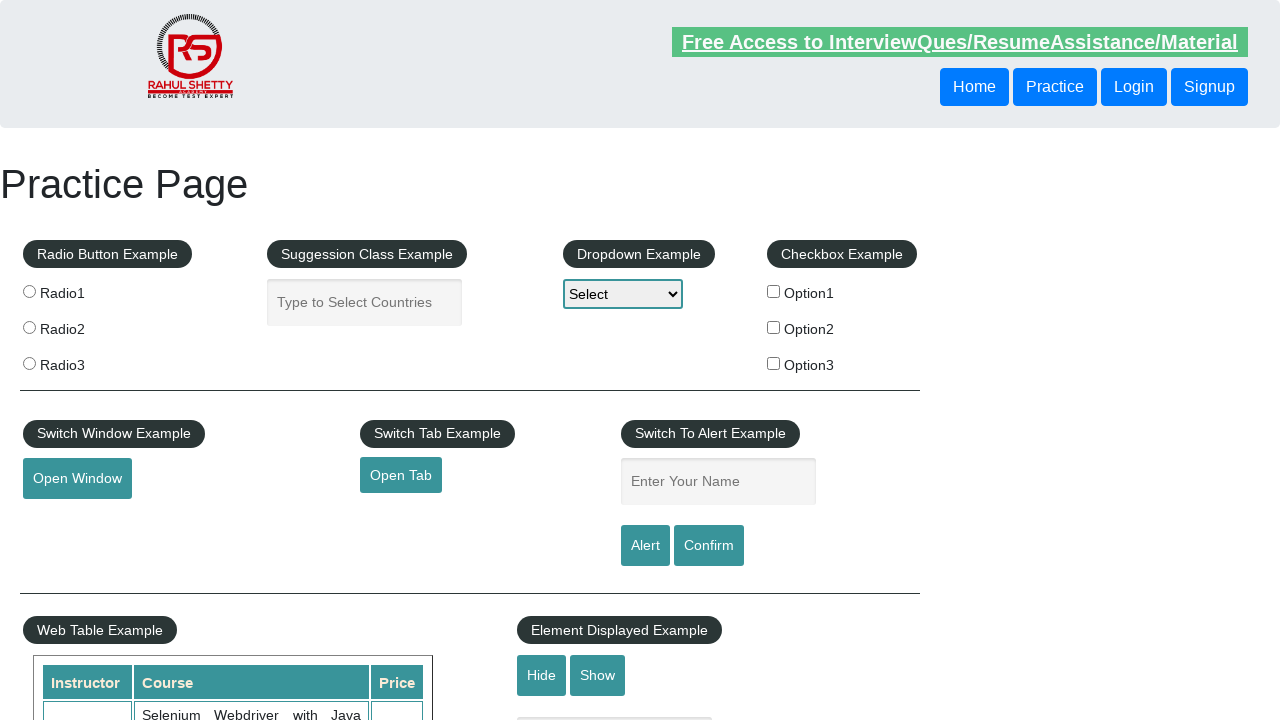

Selected radio button 1 at (29, 291) on input[value='radio1']
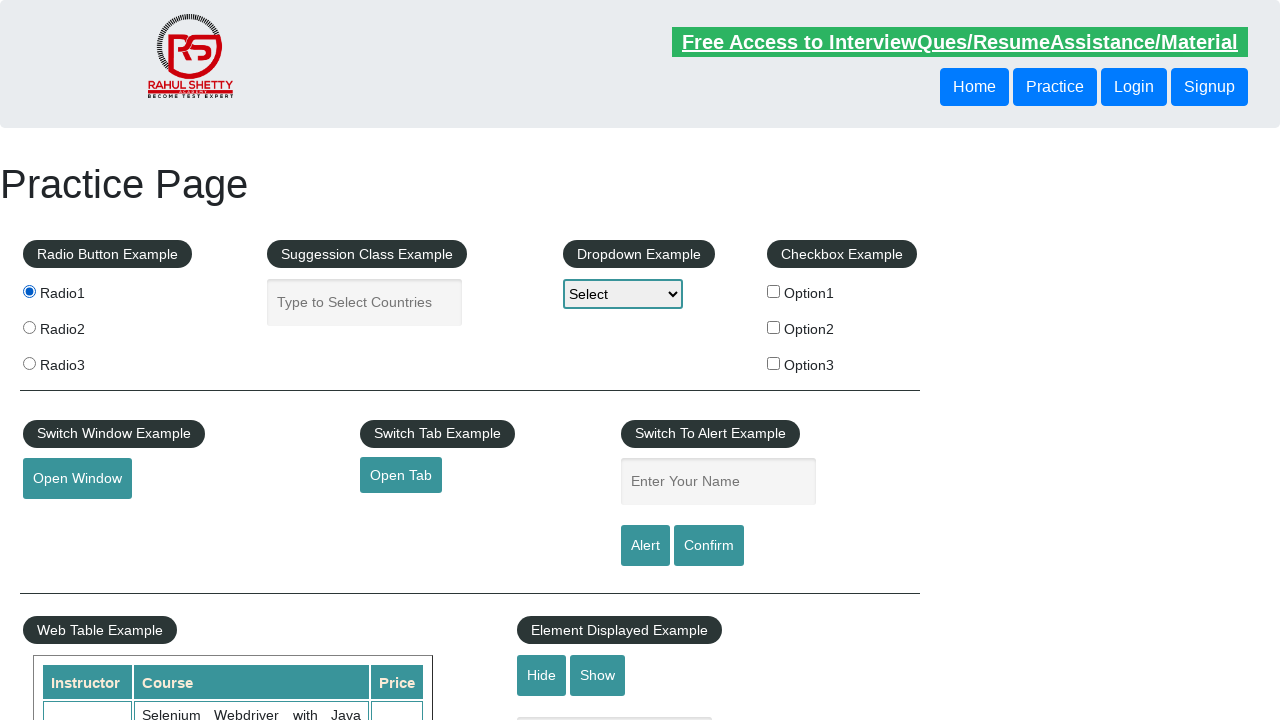

Selected radio button 2 at (29, 327) on input[value='radio2']
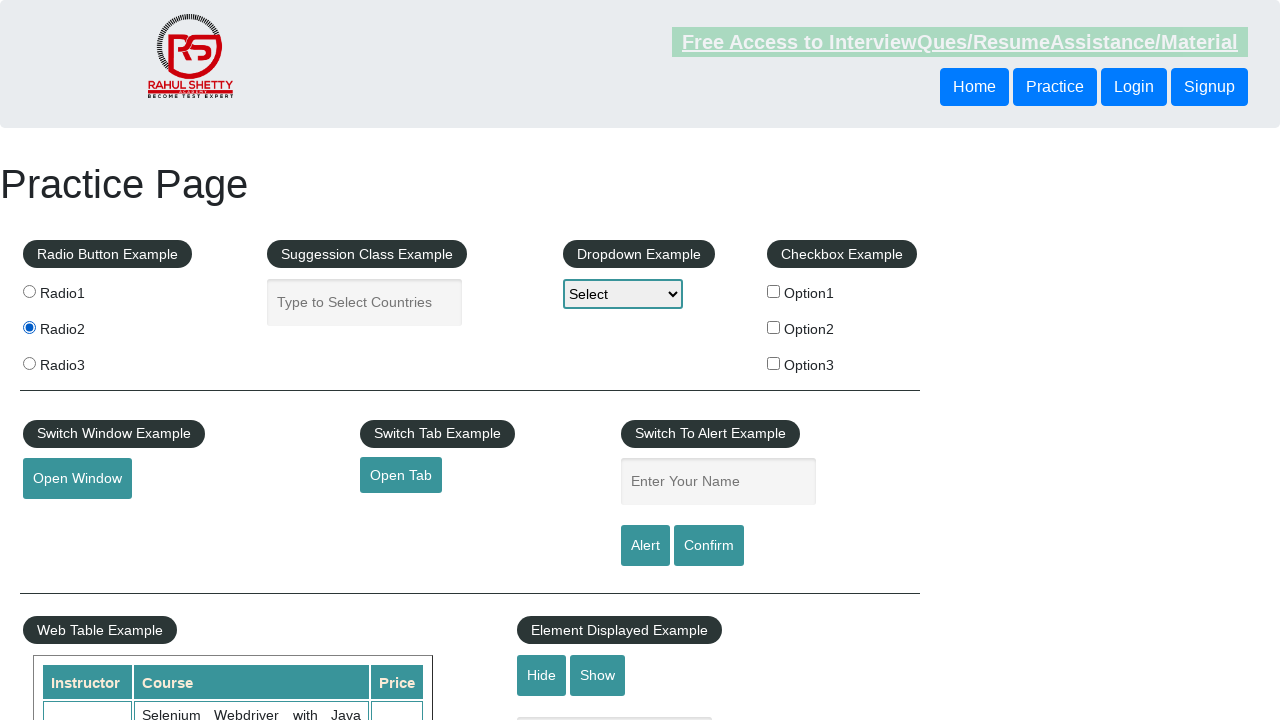

Selected radio button 3 at (29, 363) on input[value='radio3']
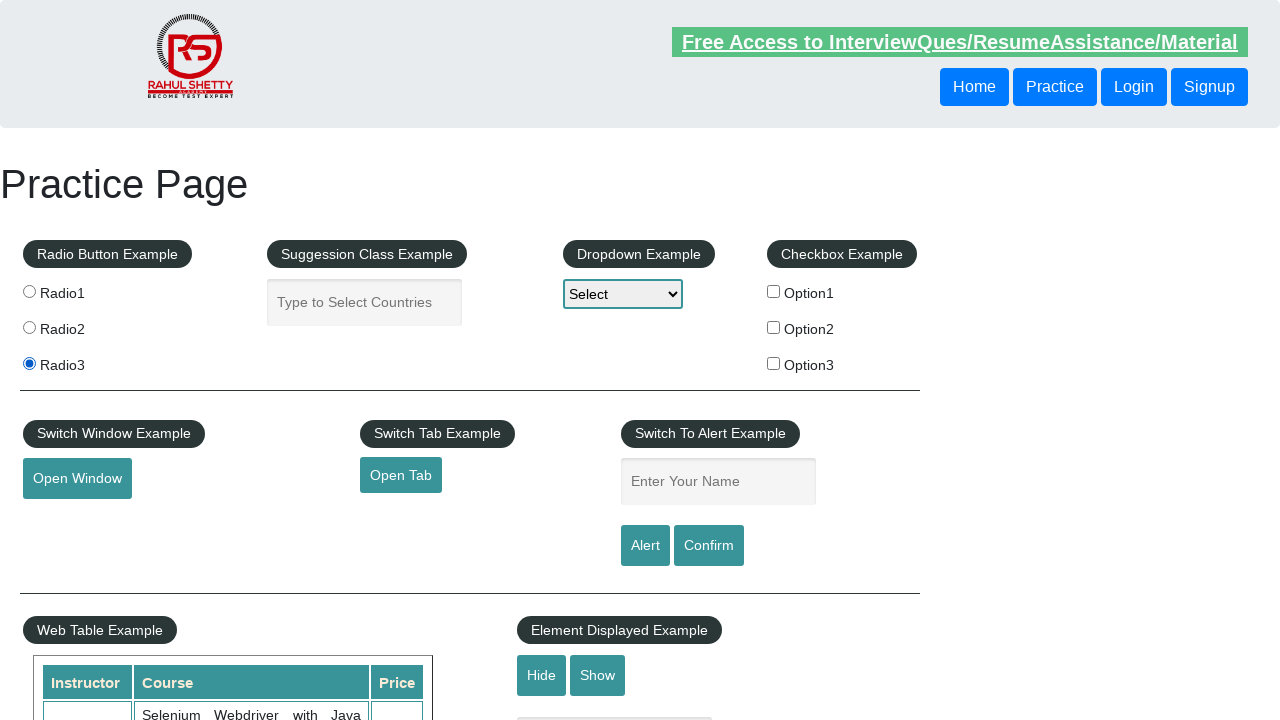

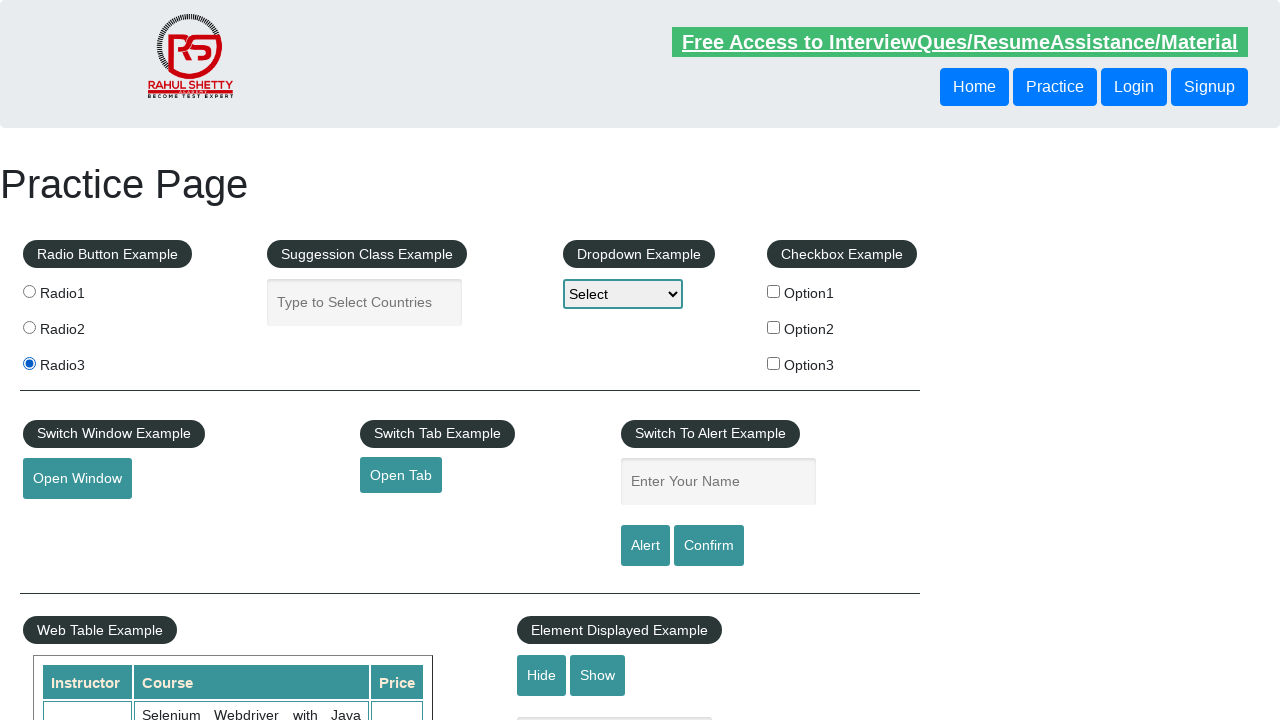